Tests JavaScript confirmation alert handling by clicking a button to trigger the alert, accepting it, and verifying the result message is displayed on the page.

Starting URL: http://the-internet.herokuapp.com/javascript_alerts

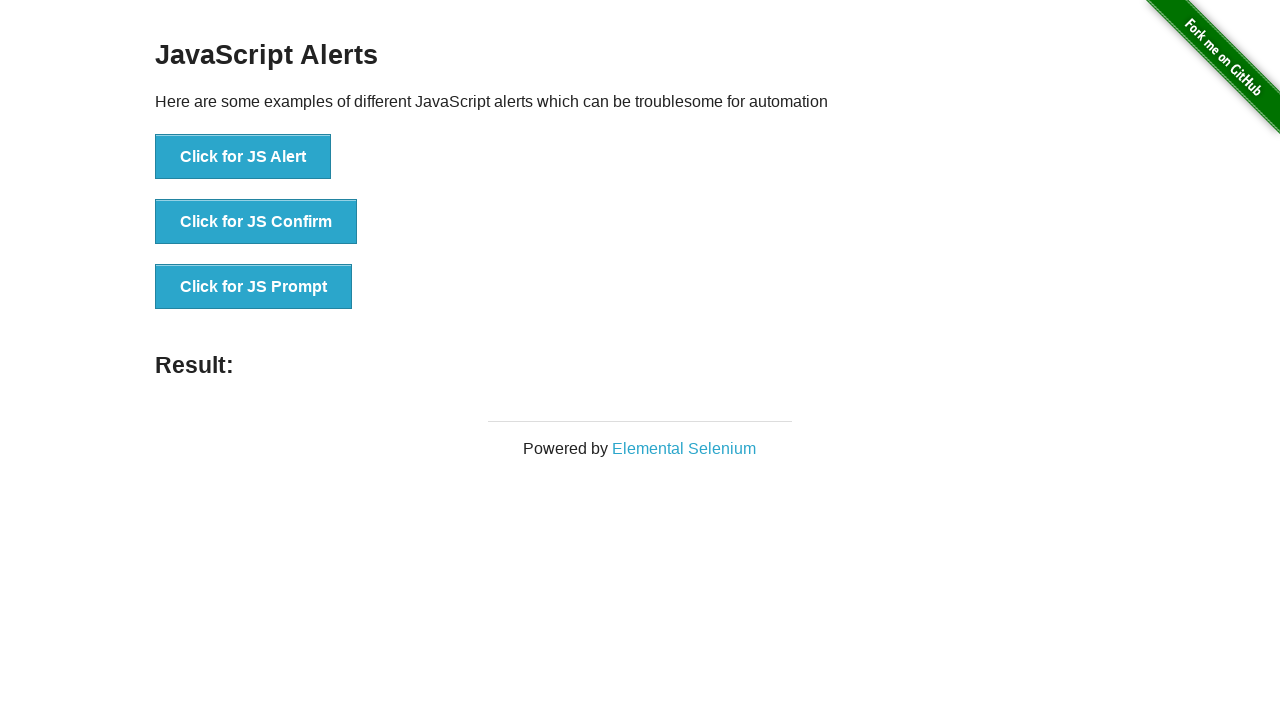

Set up dialog handler to accept confirmation alerts
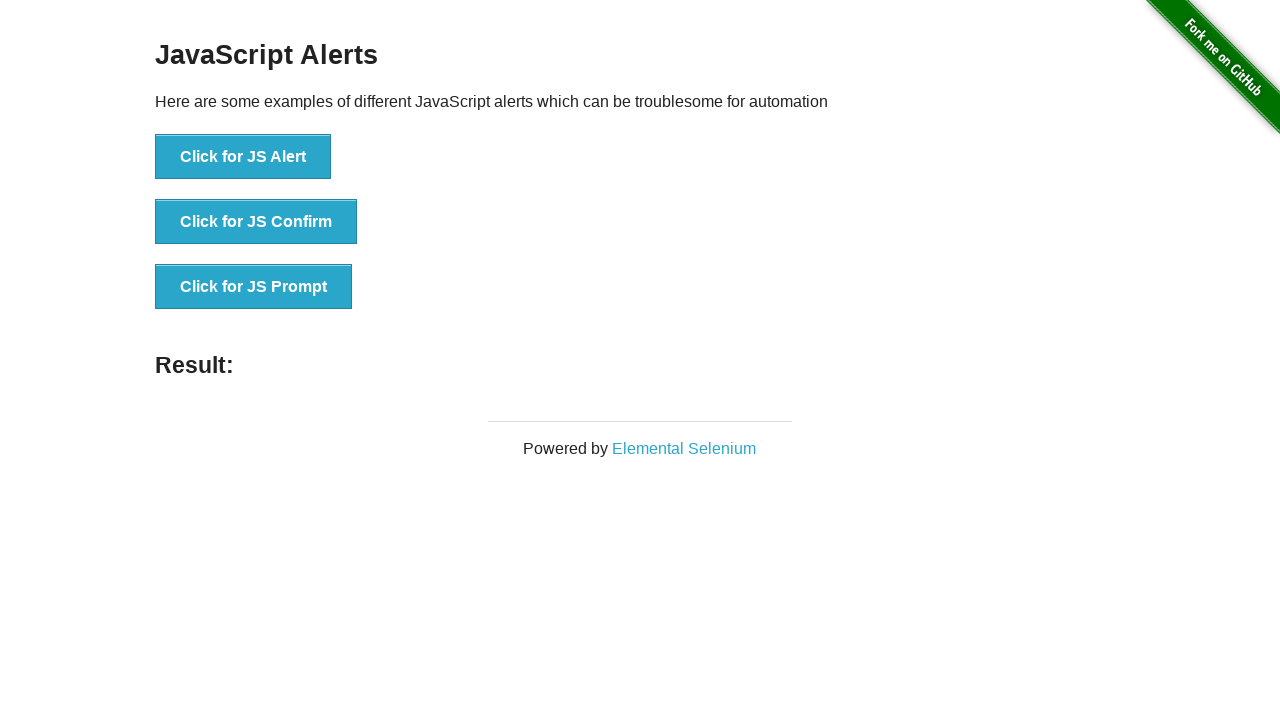

Clicked button to trigger JavaScript confirmation alert at (256, 222) on .example li:nth-child(2) button
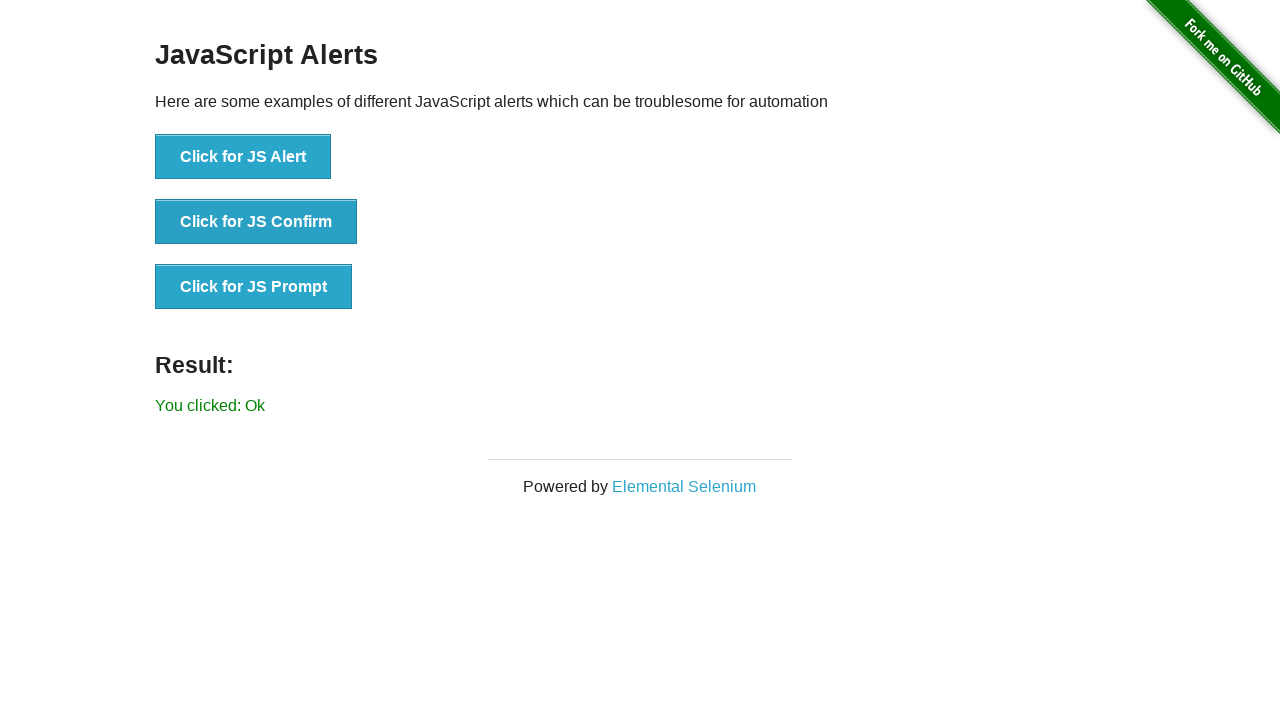

Result message element appeared on the page
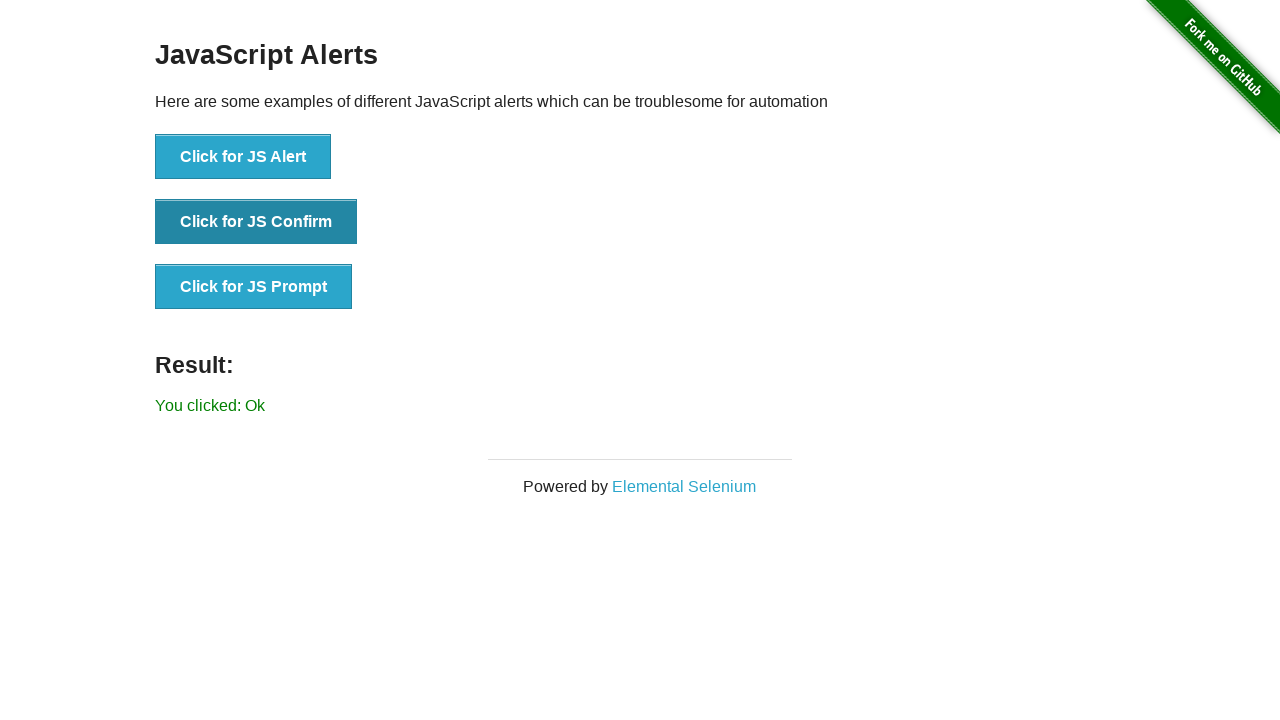

Retrieved result text content
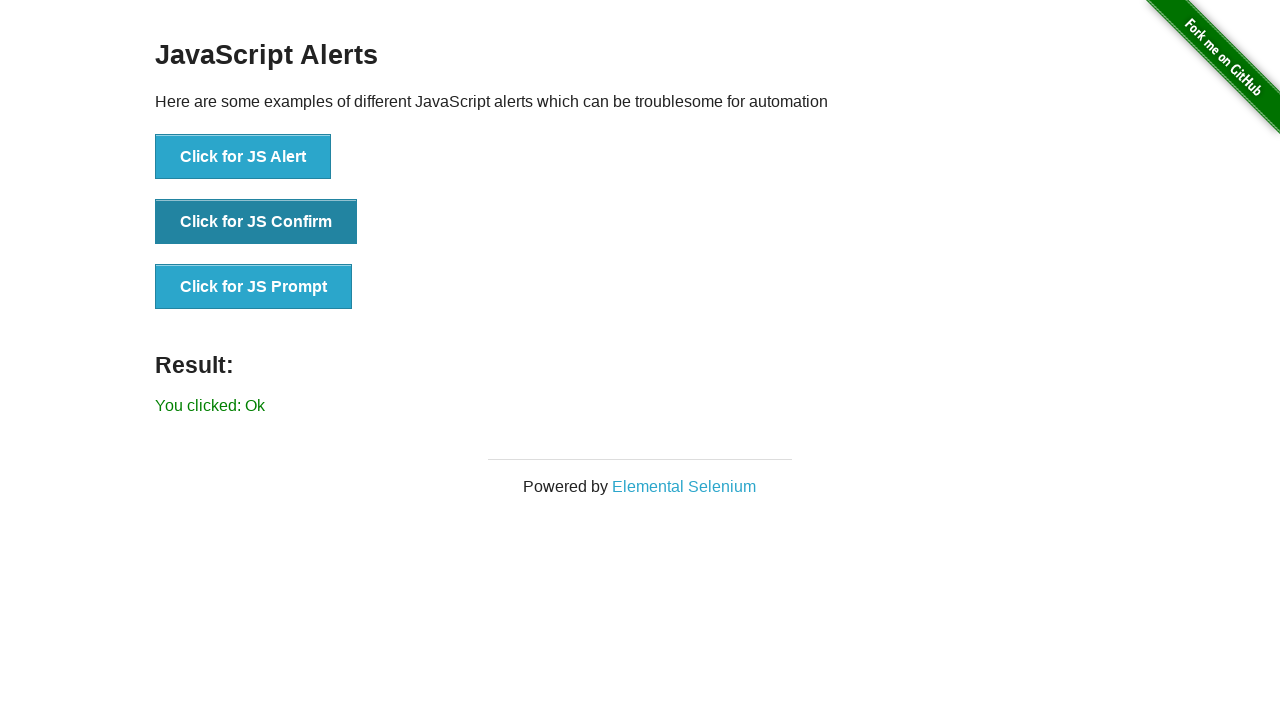

Verified result message displays 'You clicked: Ok'
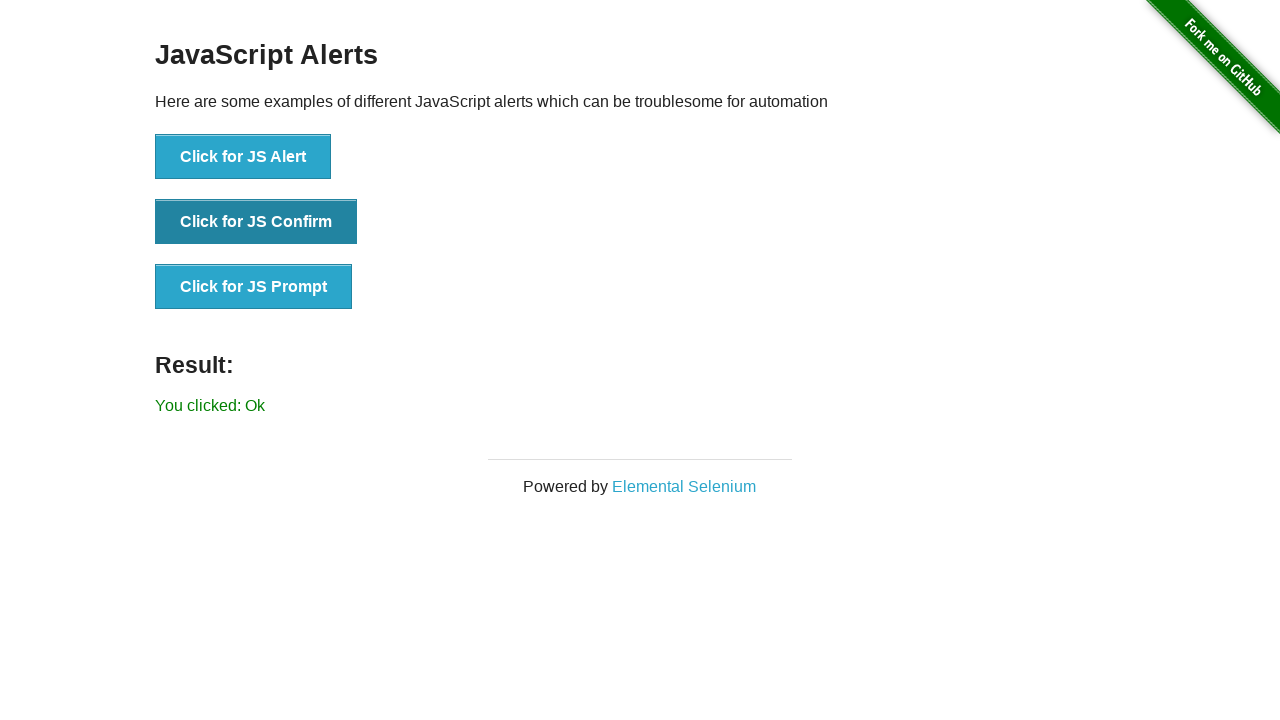

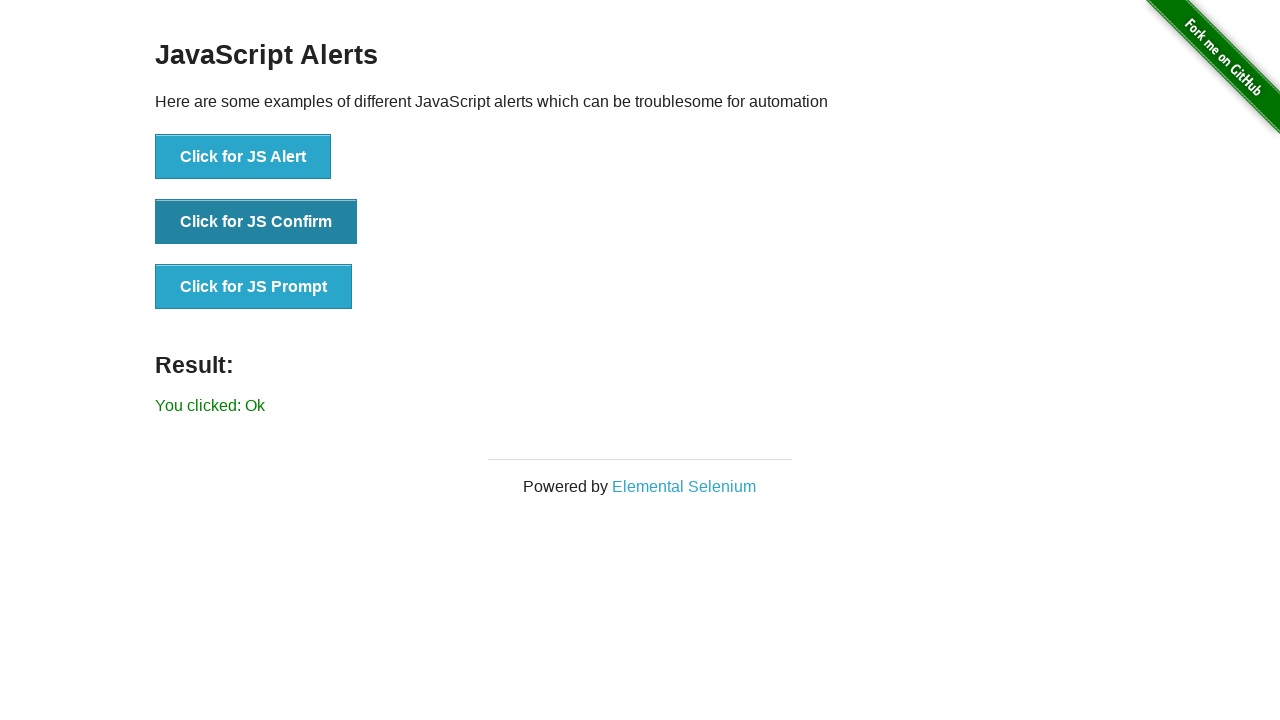